Tests dropdown selection functionality by selecting Guatemala from a dropdown menu

Starting URL: https://www.globalsqa.com/demo-site/select-dropdown-menu/

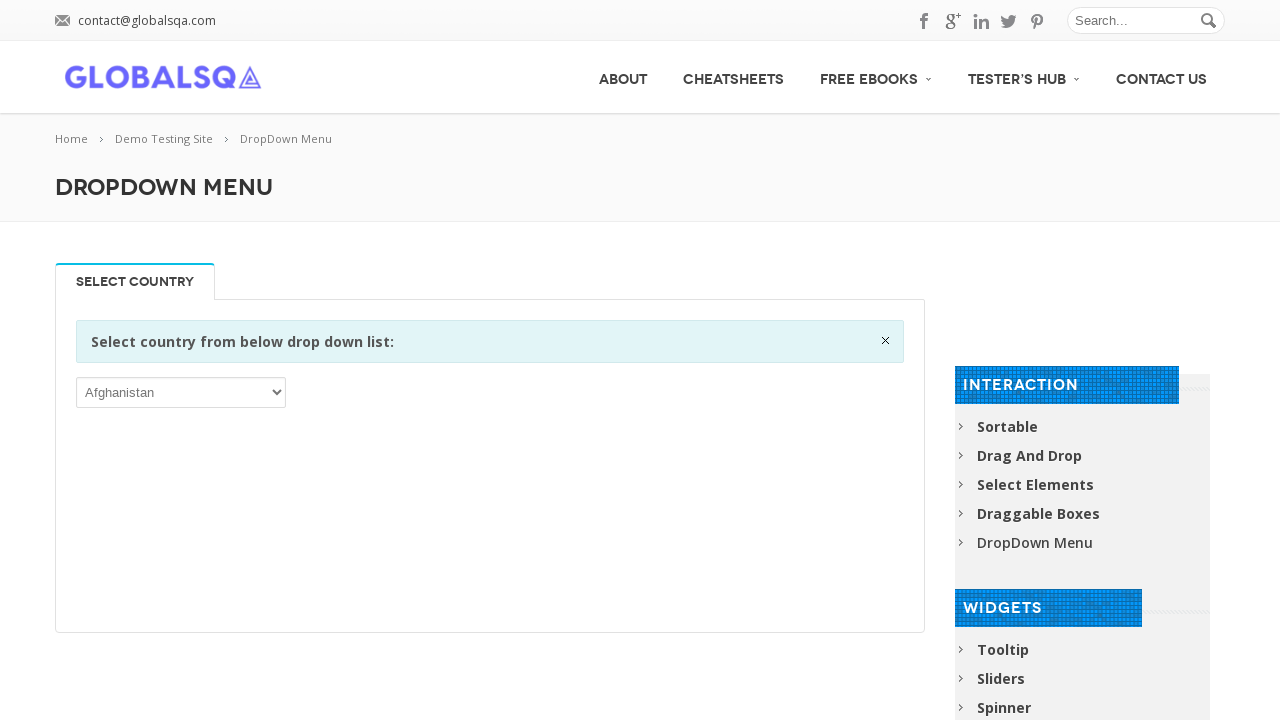

Waited for page to load (2000ms)
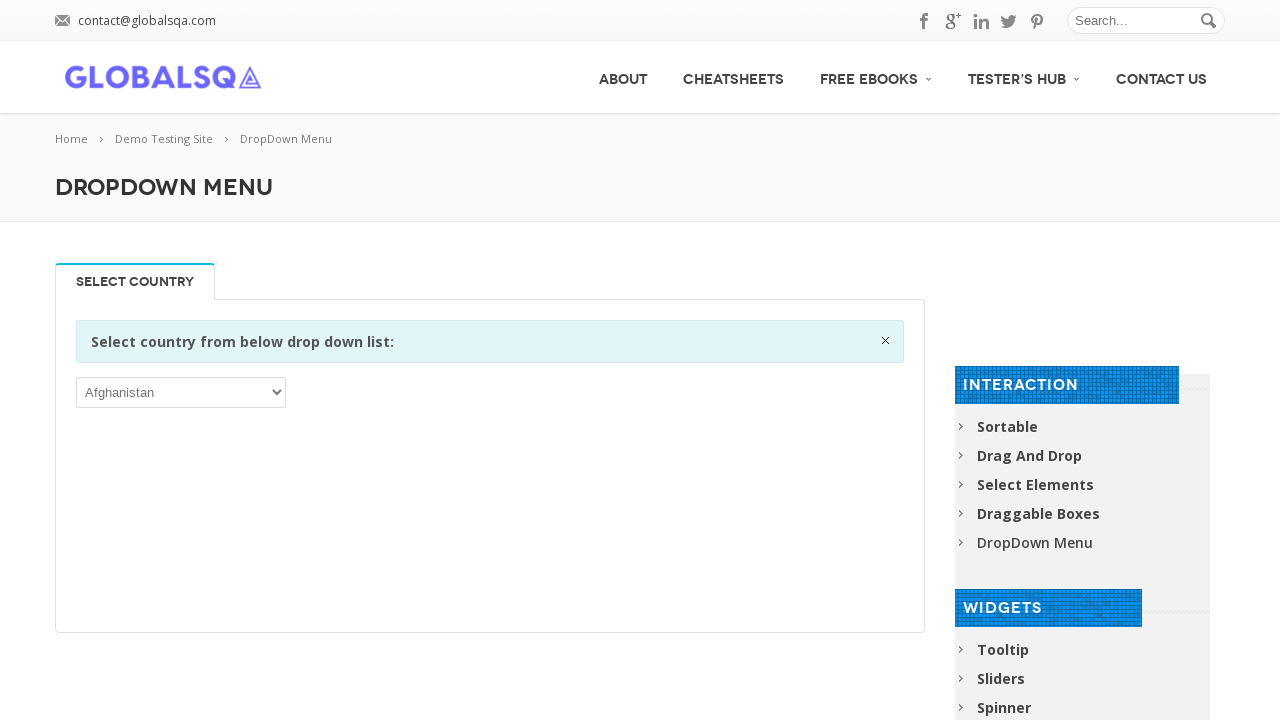

Located the dropdown menu element
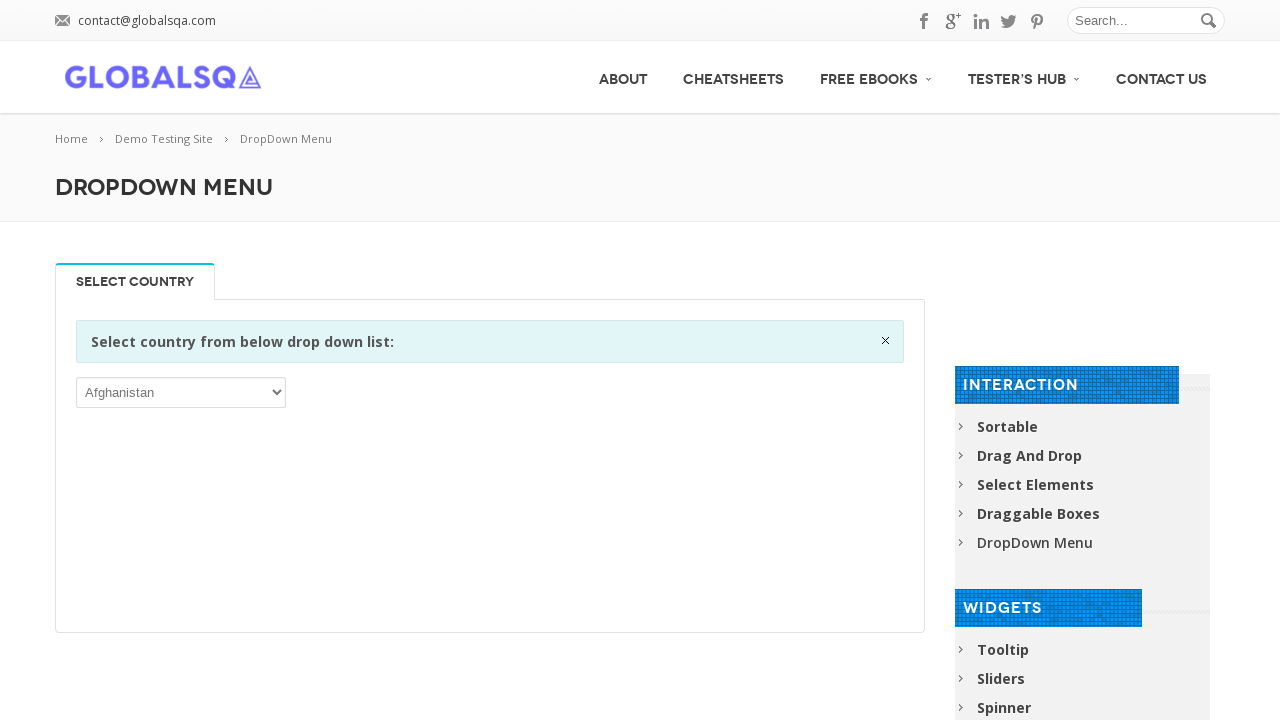

Selected 'Guatemala' from the dropdown menu on select >> nth=0
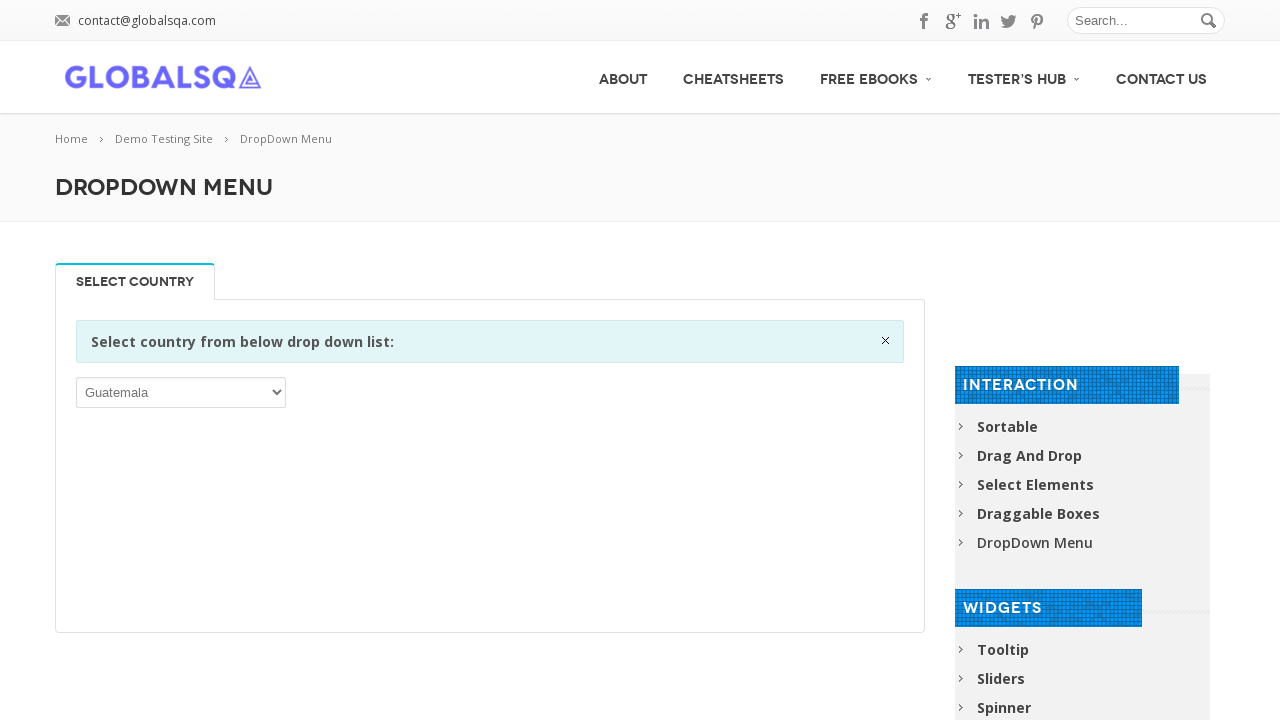

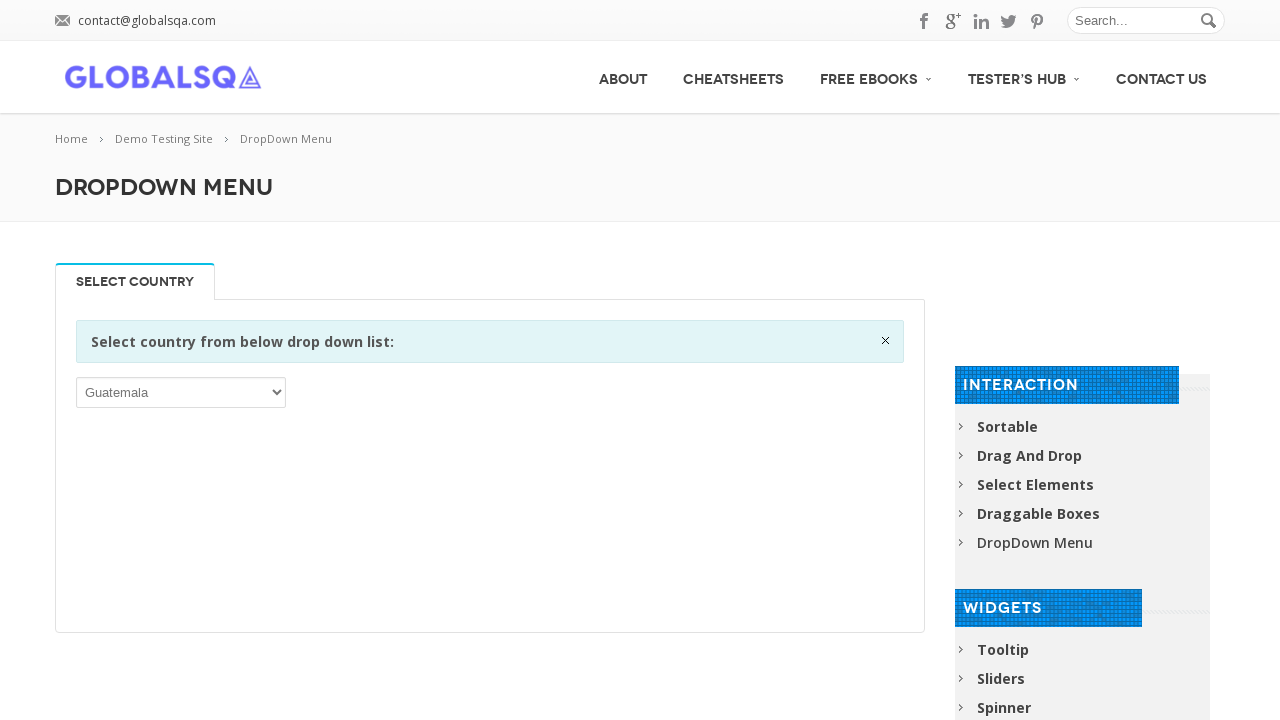